Tests right-click (context click) functionality on an image element in a popup menu demo page

Starting URL: https://deluxe-menu.com/popup-mode-sample.html

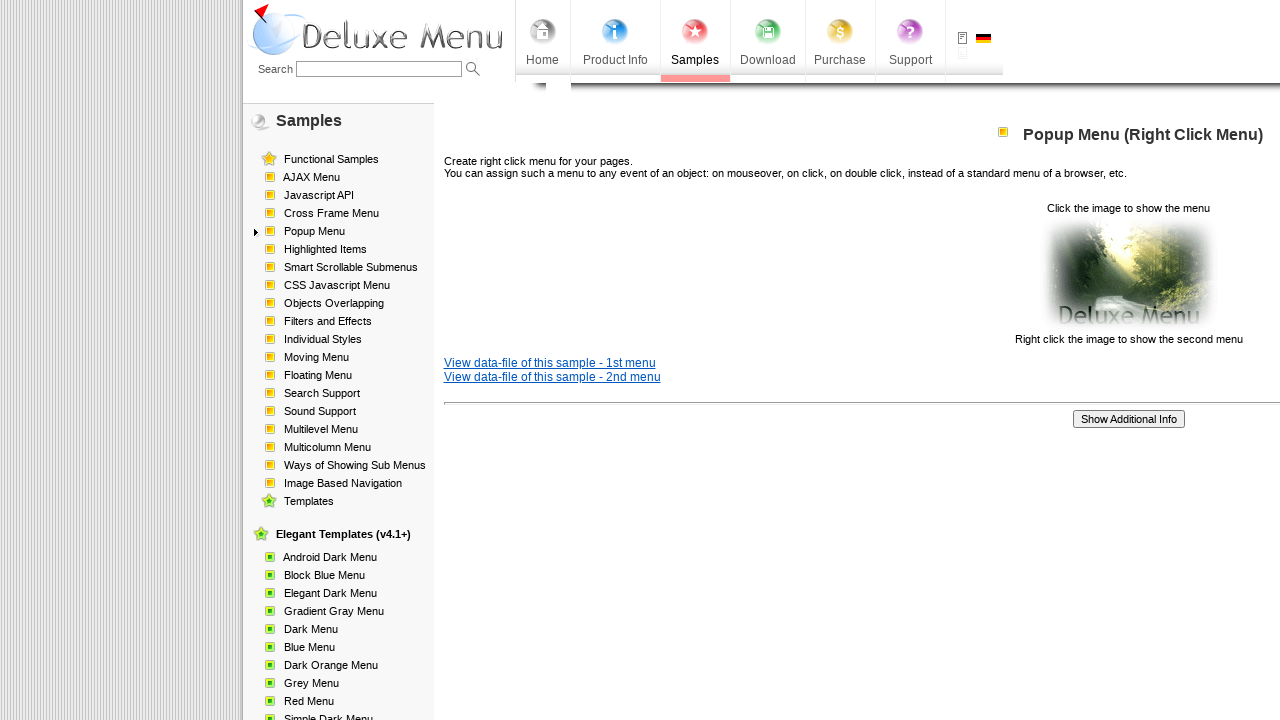

Waited for clickable element with cursor pointer style to load
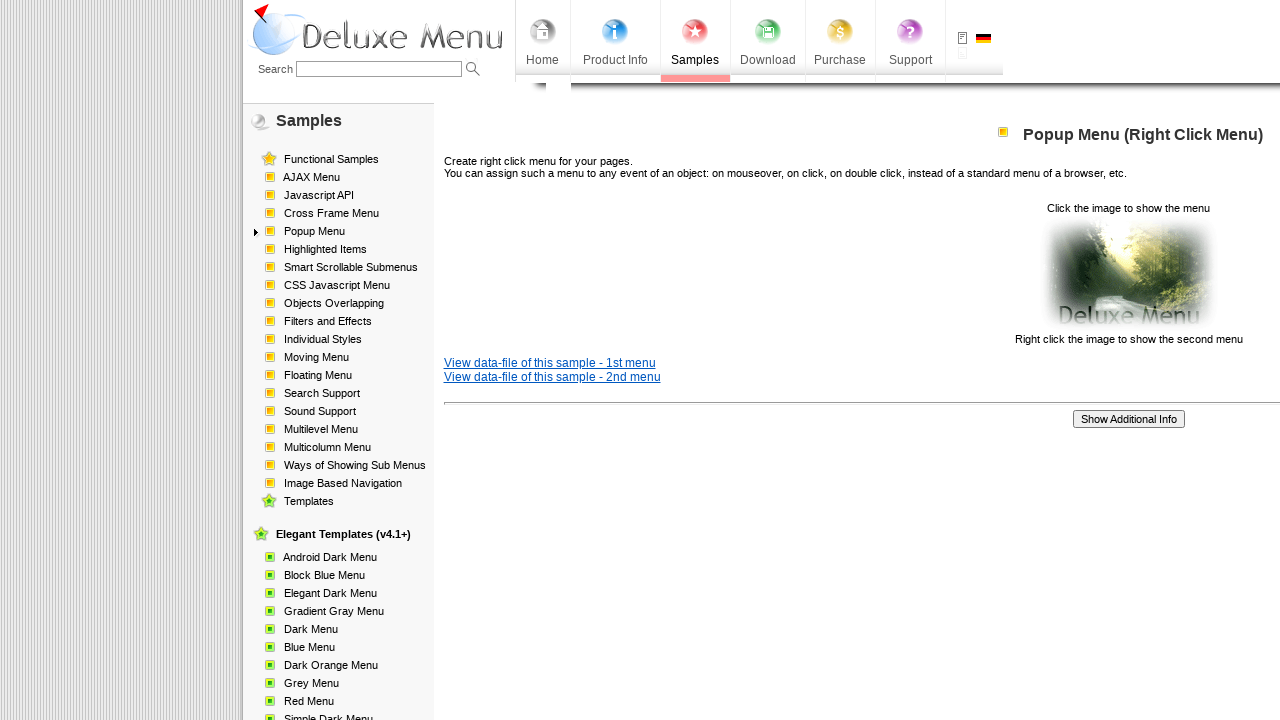

Located the first picture element with cursor pointer style
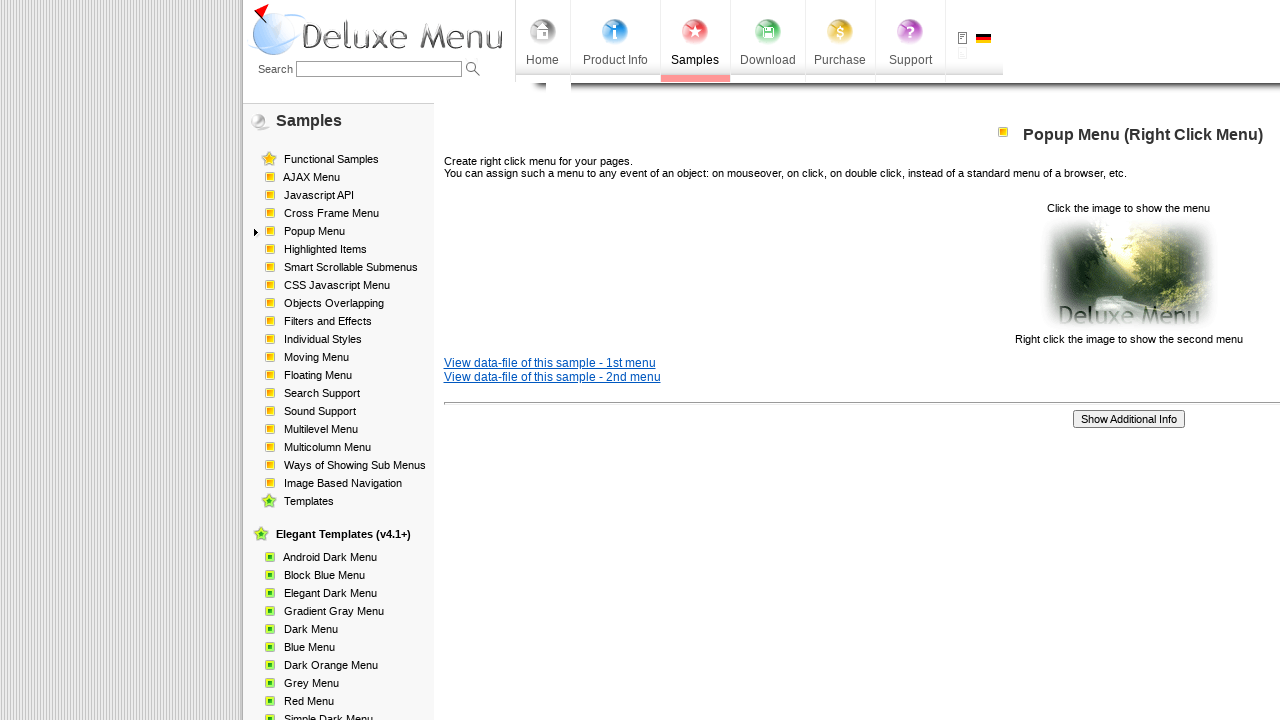

Performed right-click (context click) on the picture element at (1128, 274) on [style*='cursor: pointer'] >> nth=0
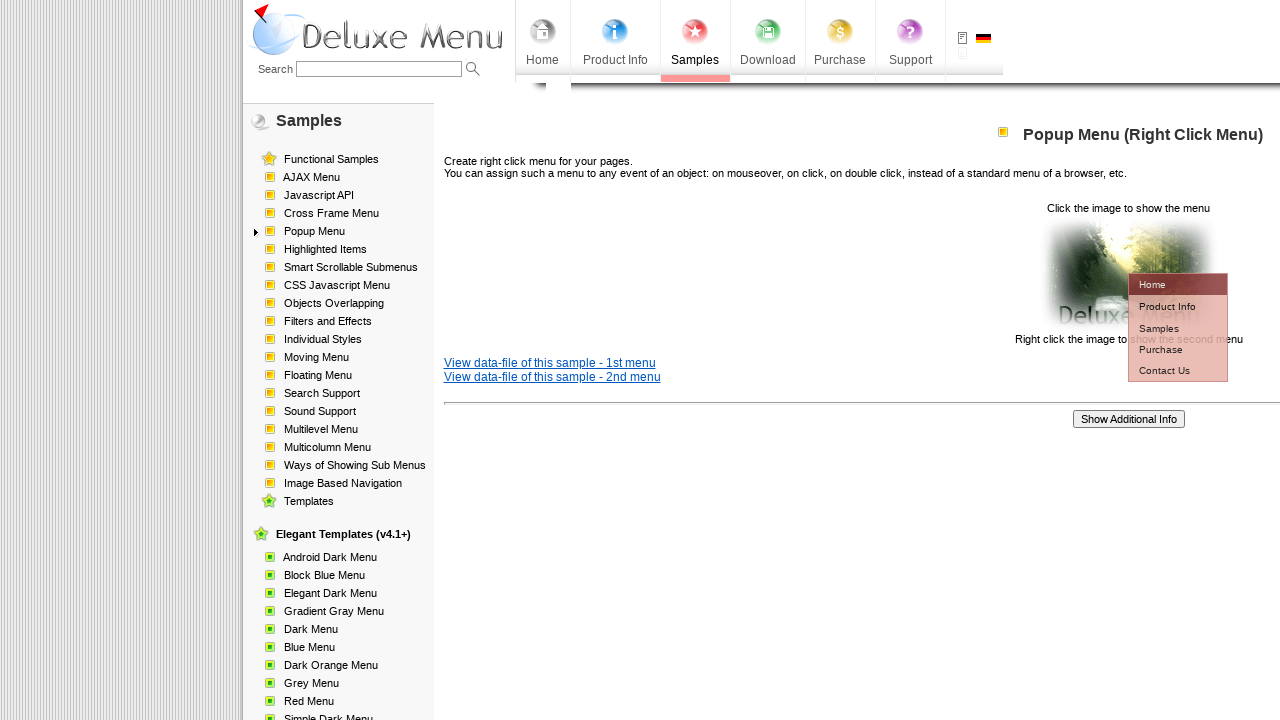

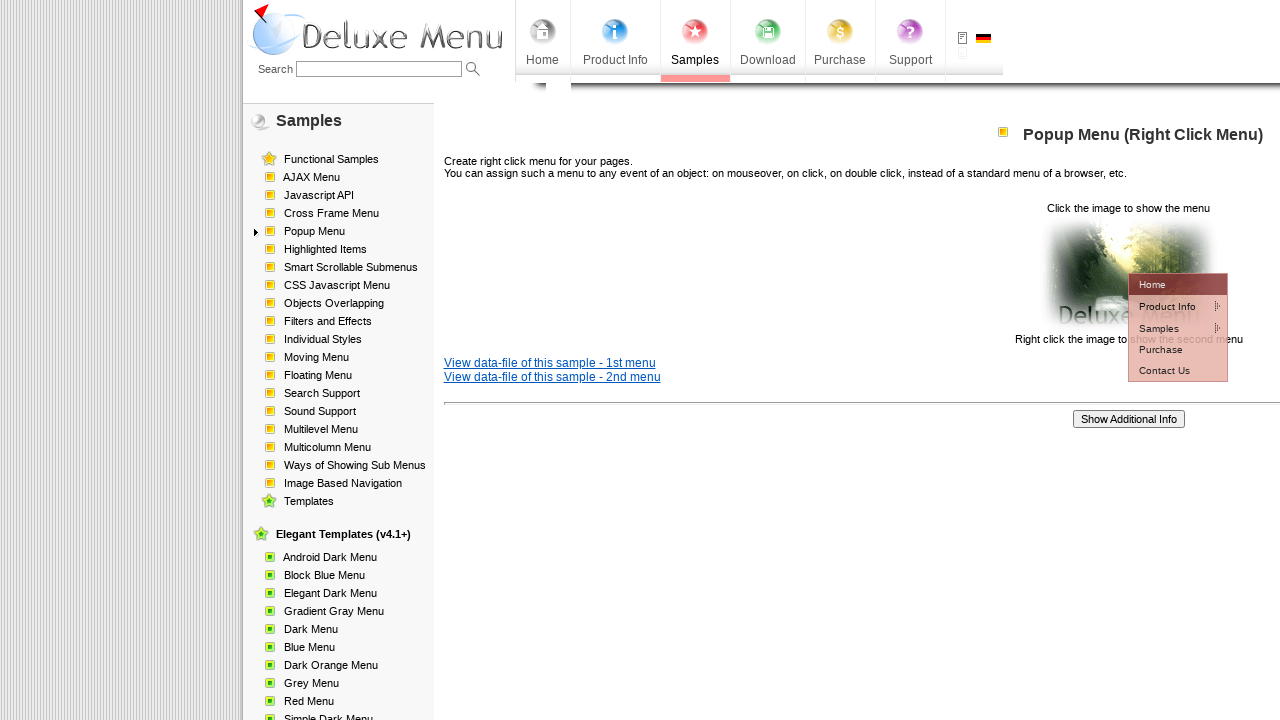